Tests radio button and checkbox interactions on a practice form by selecting gender options and hobby checkboxes

Starting URL: https://demoqa.com/automation-practice-form

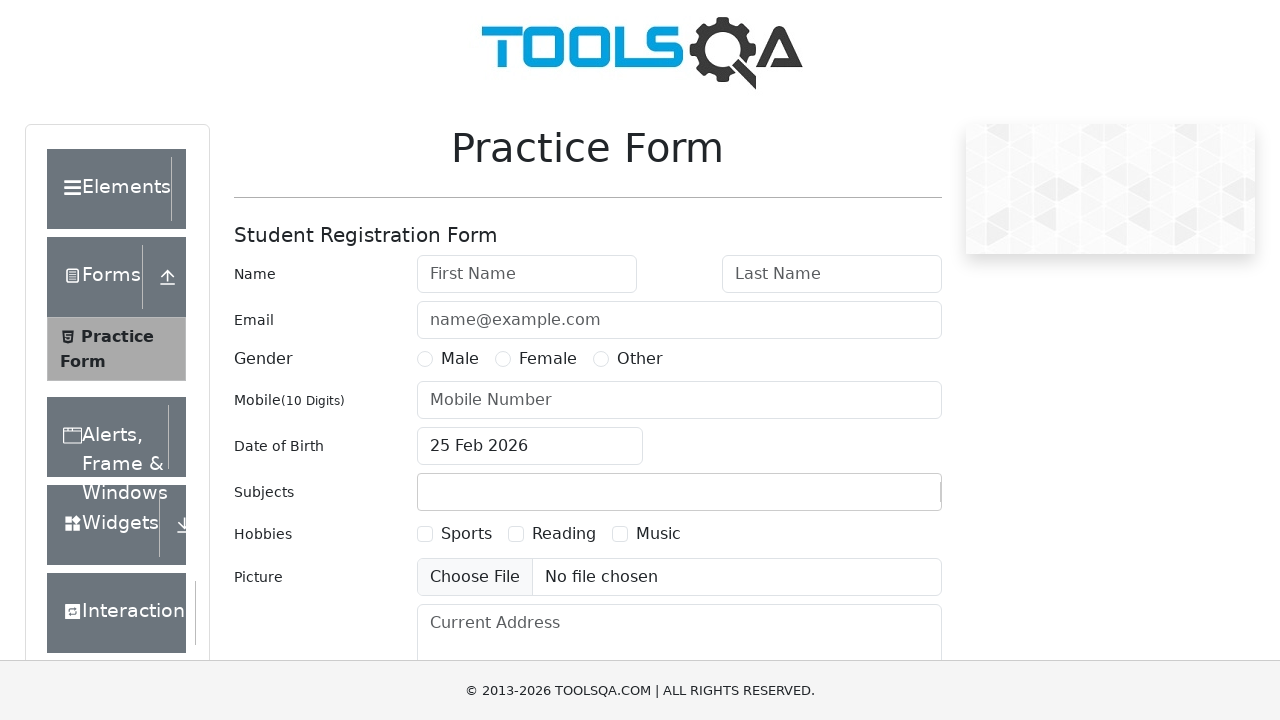

Selected Female gender option at (548, 359) on label[for='gender-radio-2']
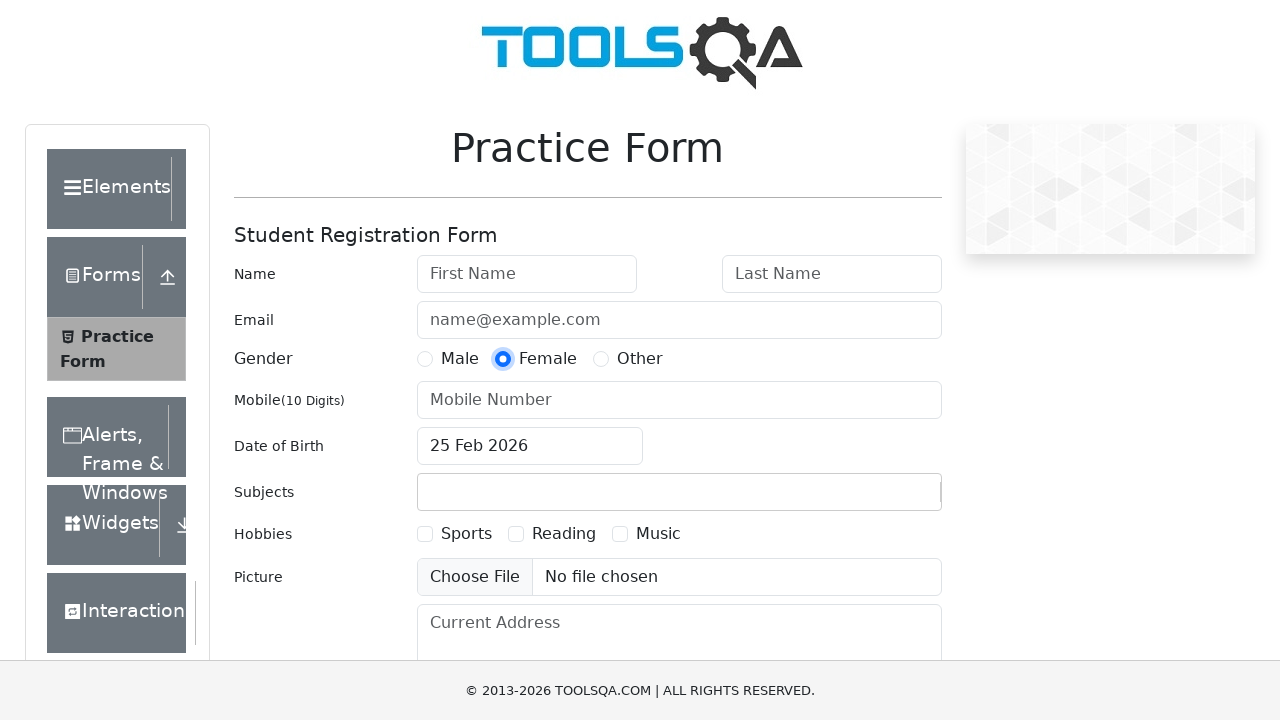

Selected Male gender option at (460, 359) on label[for='gender-radio-1']
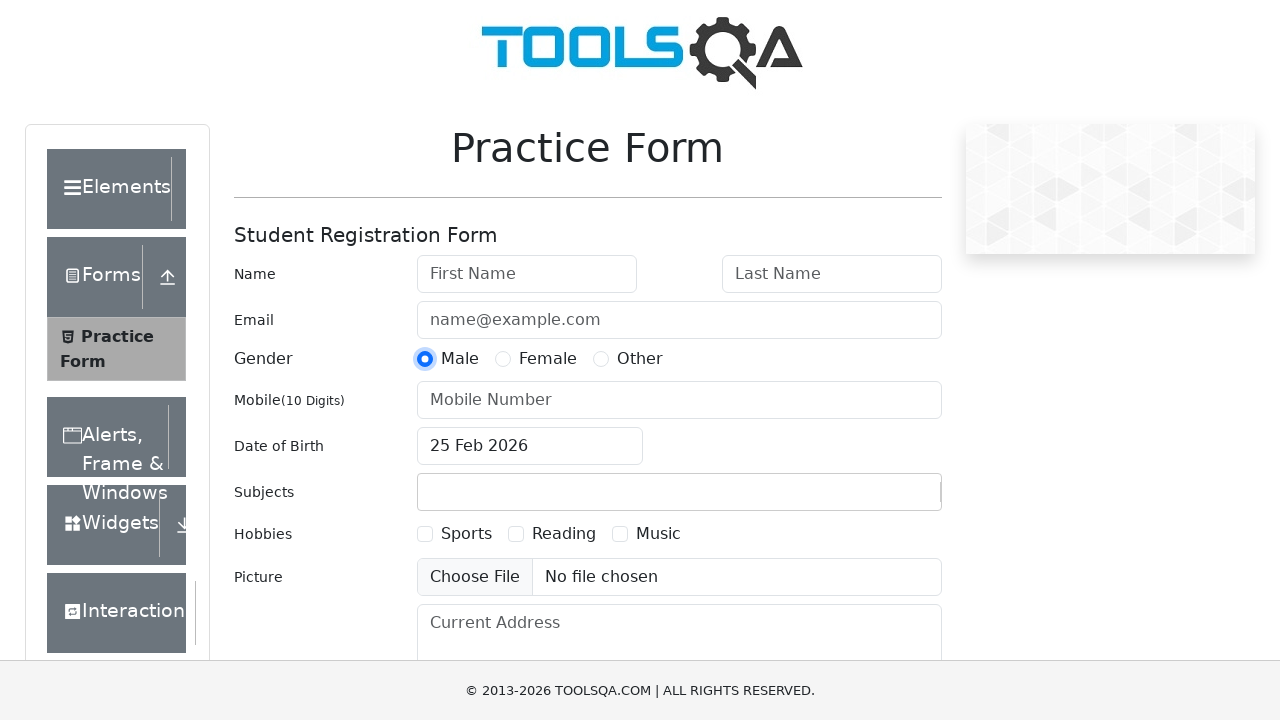

Selected Other gender option at (640, 359) on label[for='gender-radio-3']
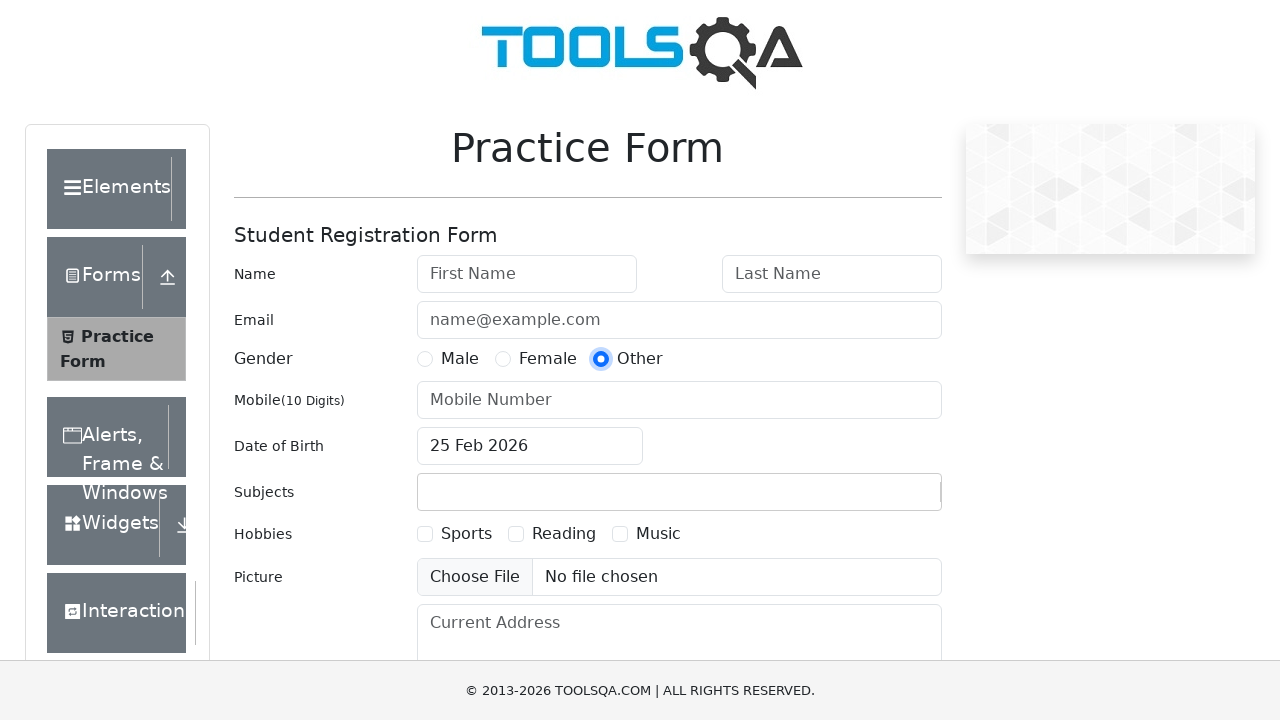

Checked Sports hobby checkbox at (466, 534) on label[for='hobbies-checkbox-1']
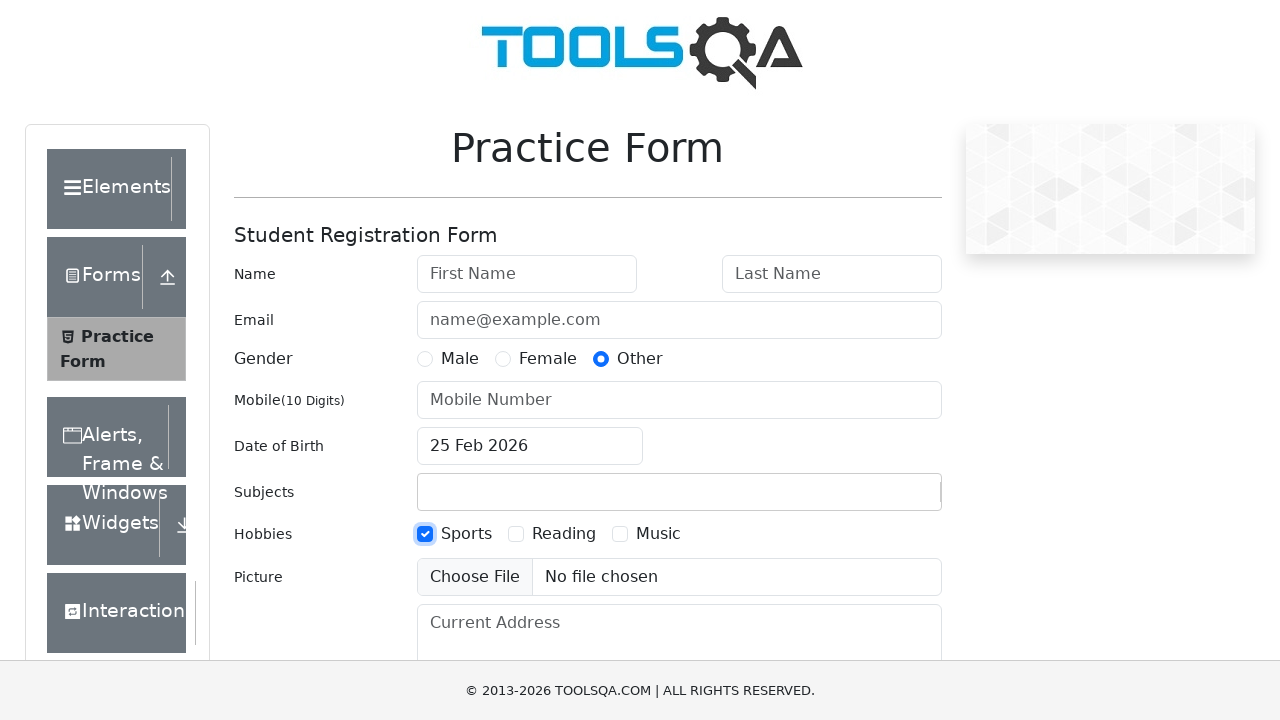

Checked Reading hobby checkbox at (564, 534) on label[for='hobbies-checkbox-2']
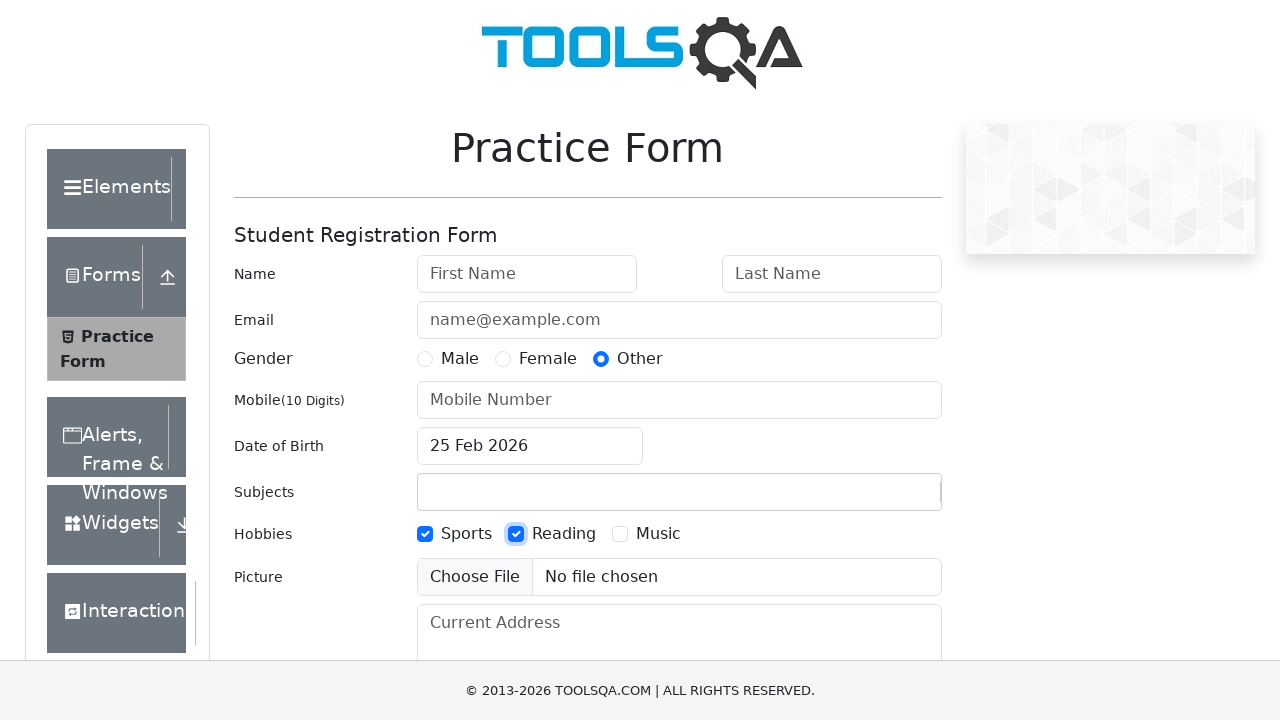

Checked Music hobby checkbox at (658, 534) on label[for='hobbies-checkbox-3']
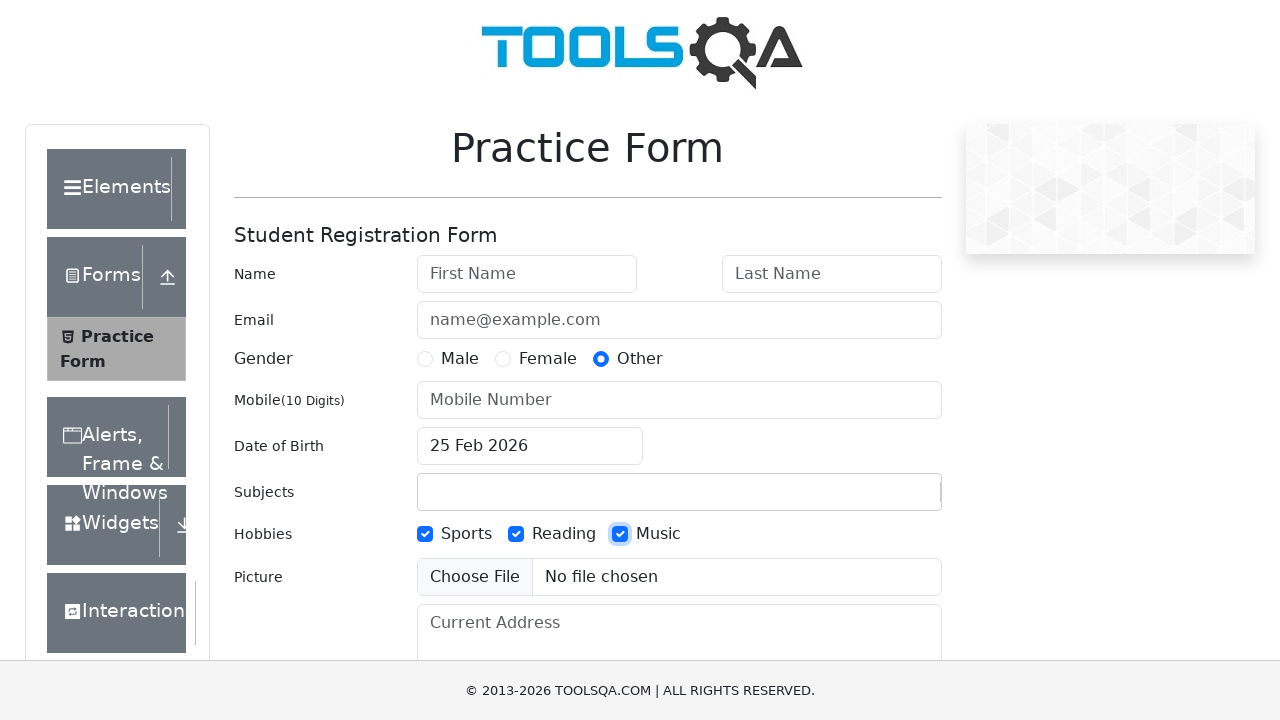

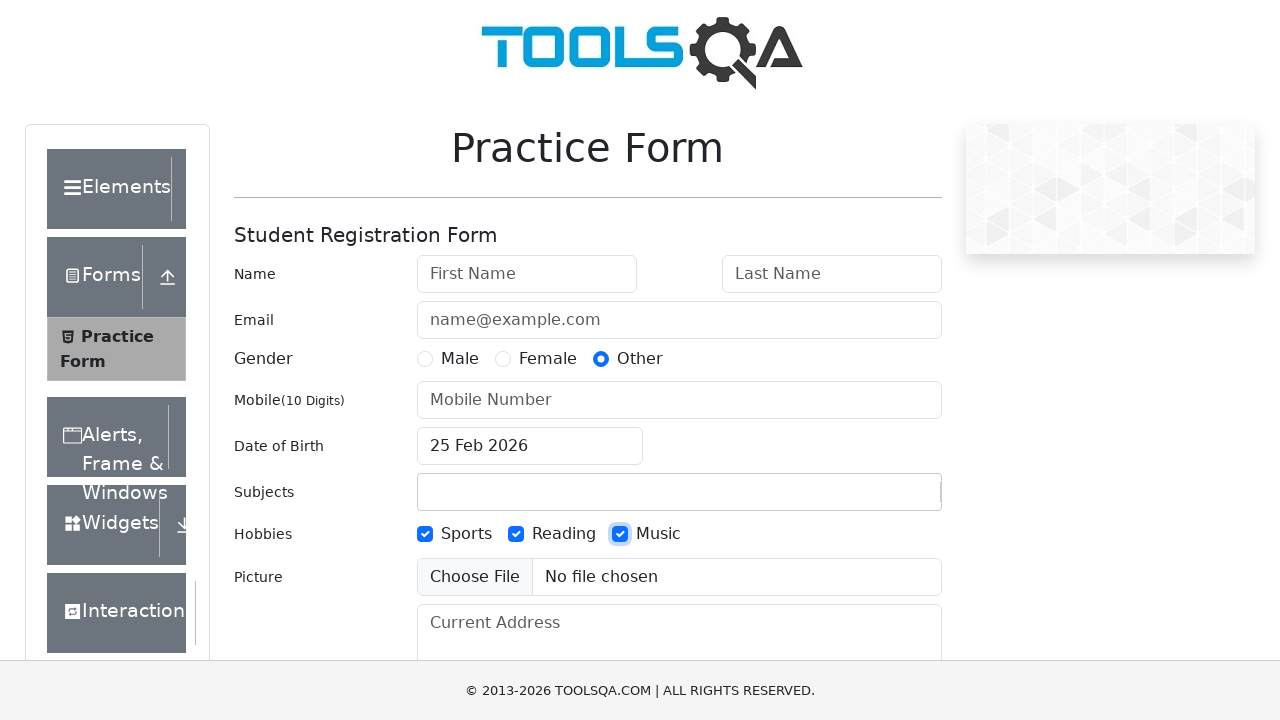